Navigates to the shop.one-shore.com website and verifies the page loads (originally tested on Safari/Mac)

Starting URL: https://shop.one-shore.com

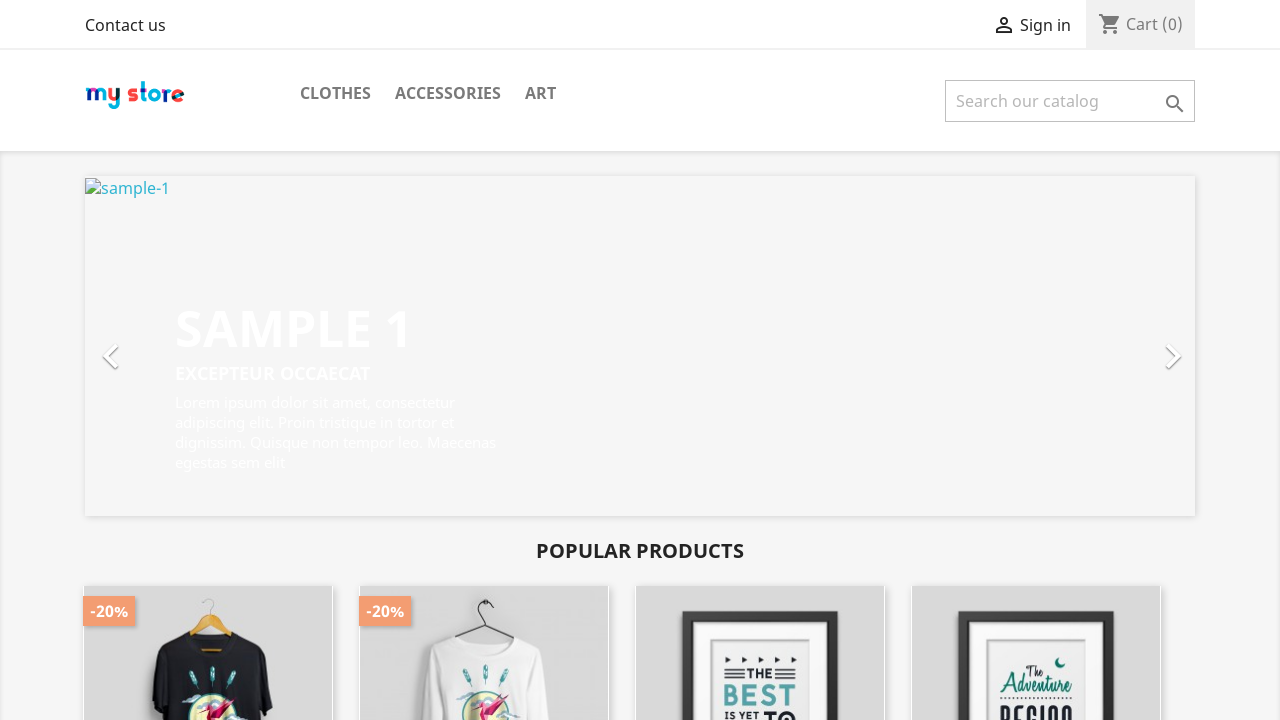

Waited for page DOM to fully load
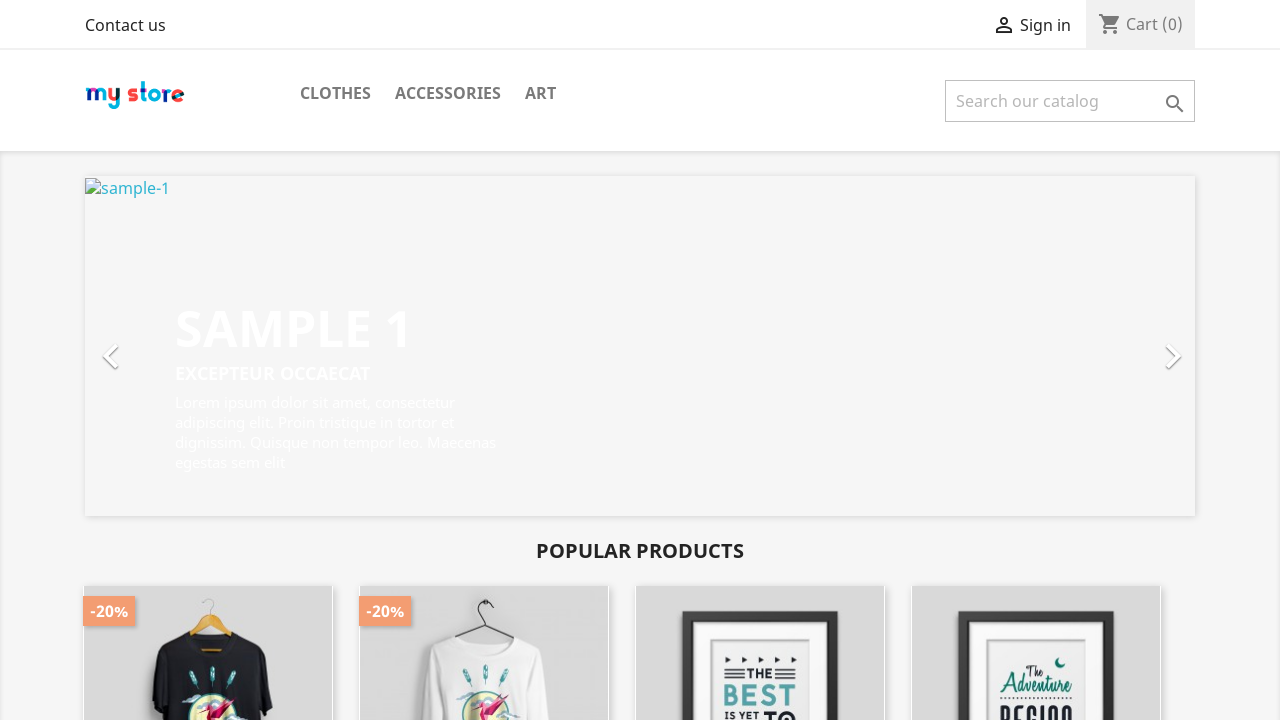

Retrieved page title to verify page loaded successfully
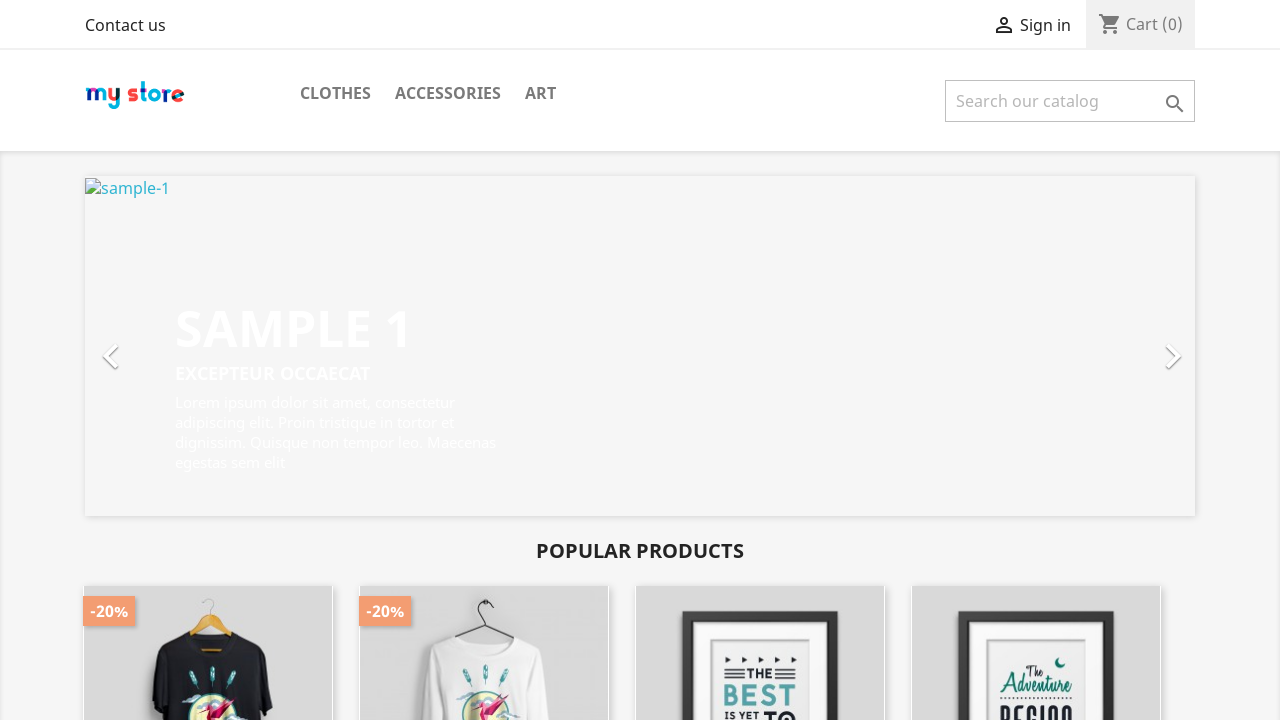

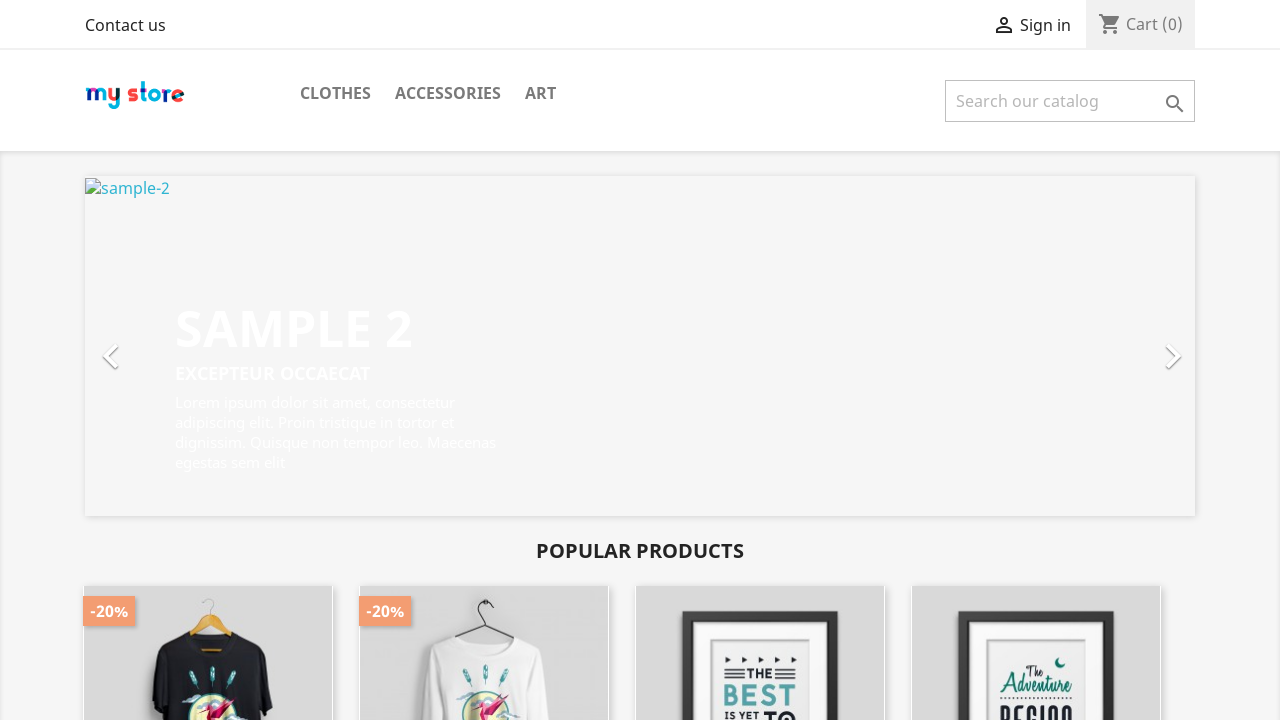